Tests dropdown selection functionality on an interest calculator page by selecting different compound frequency options using various selection methods

Starting URL: http://www.calculator.net/interest-calculator.html

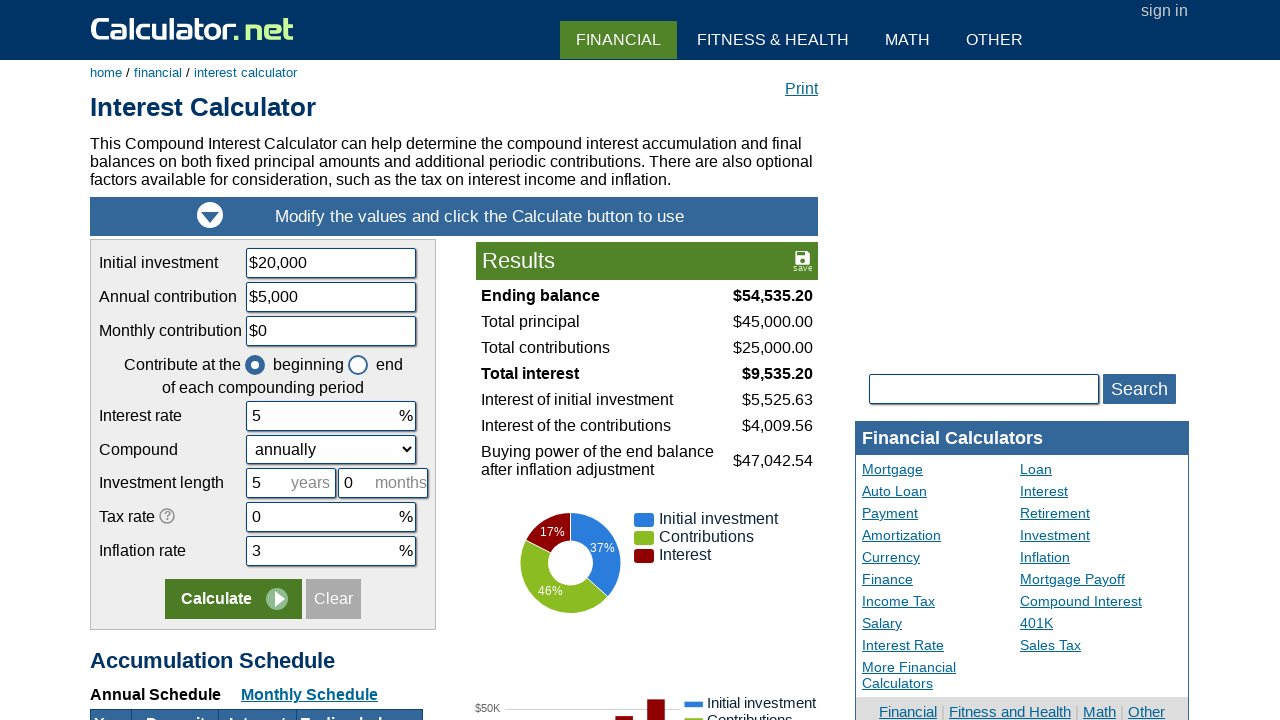

Selected 'continuously' from compound frequency dropdown by label on #ccompound
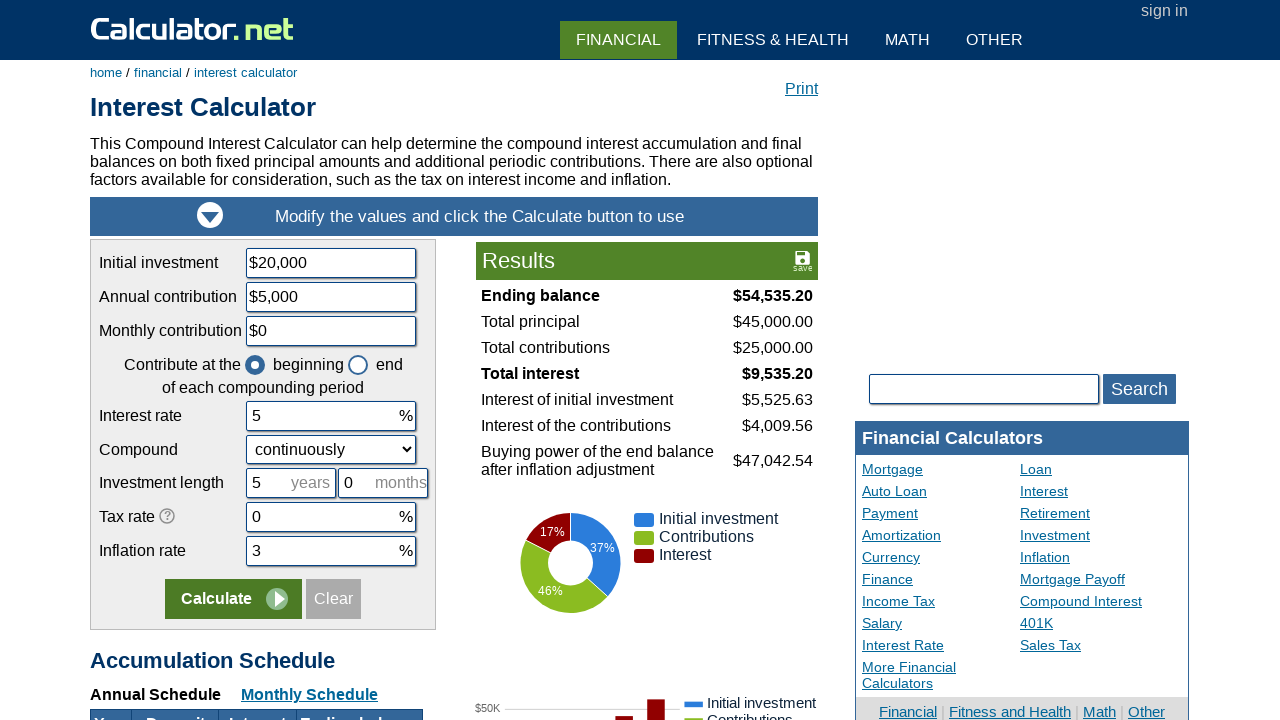

Waited 2 seconds for selection to take effect
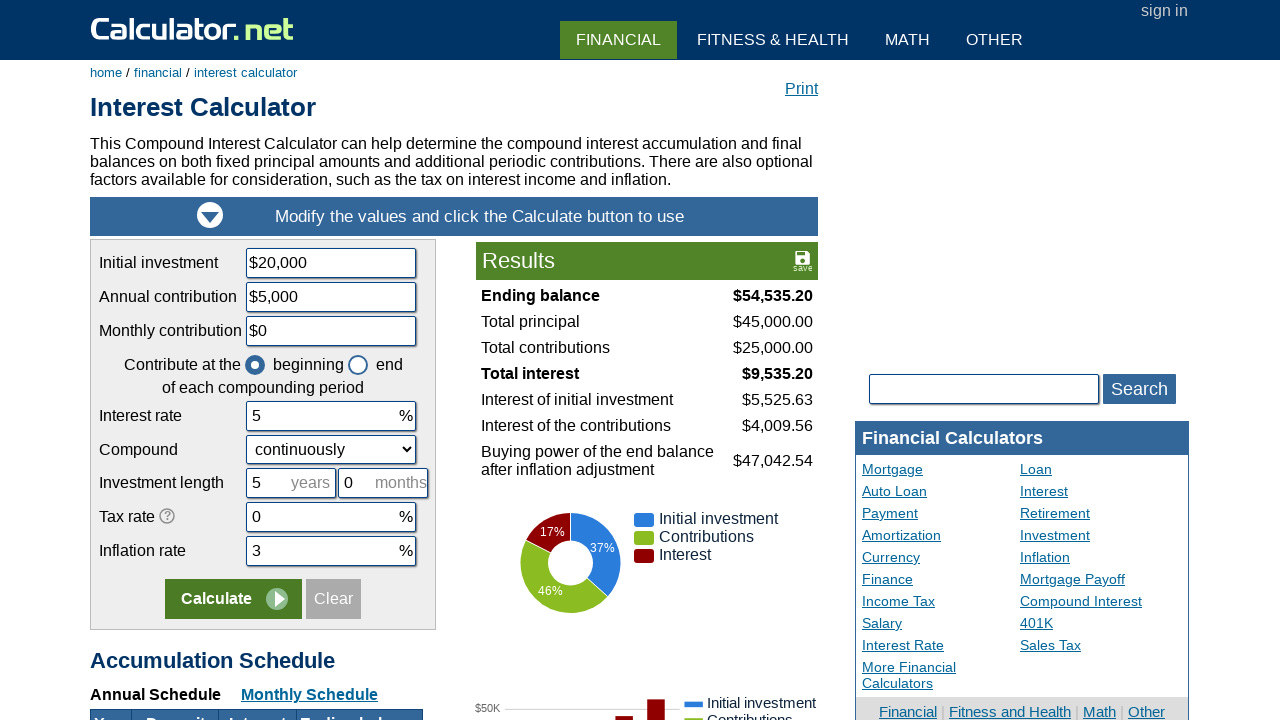

Selected second option (index 1) from compound frequency dropdown on #ccompound
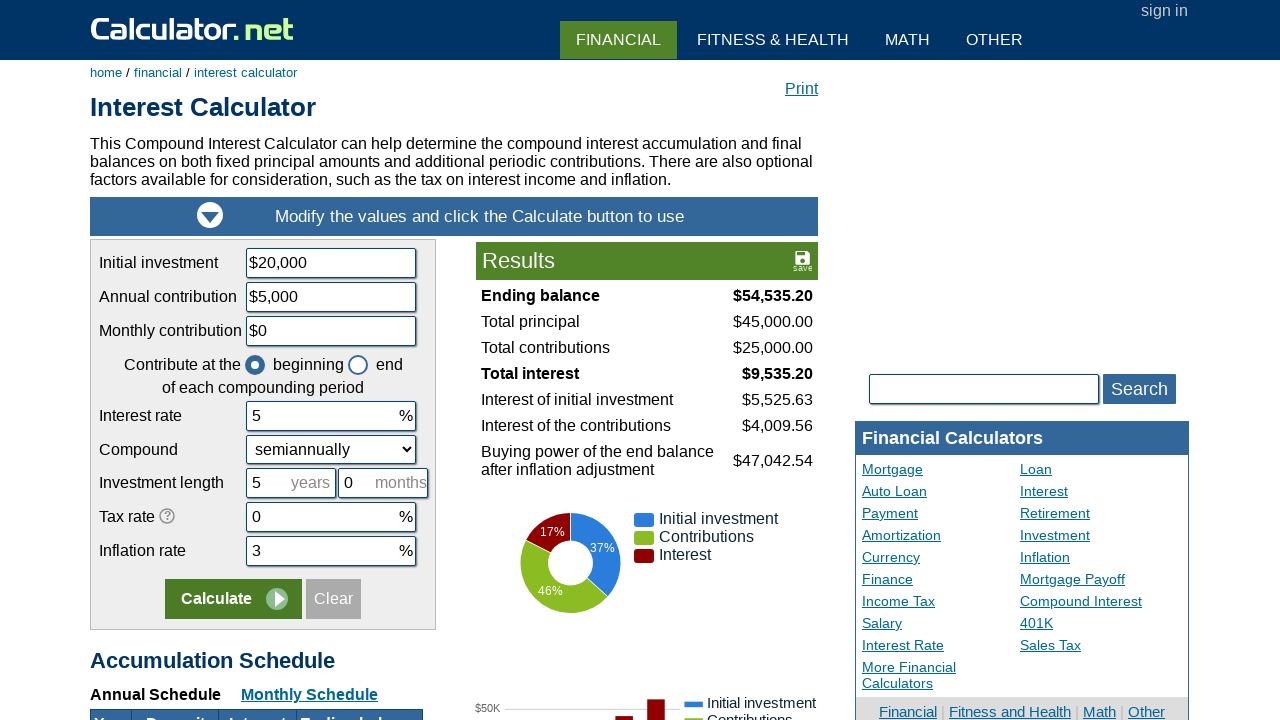

Waited 2 seconds for selection to take effect
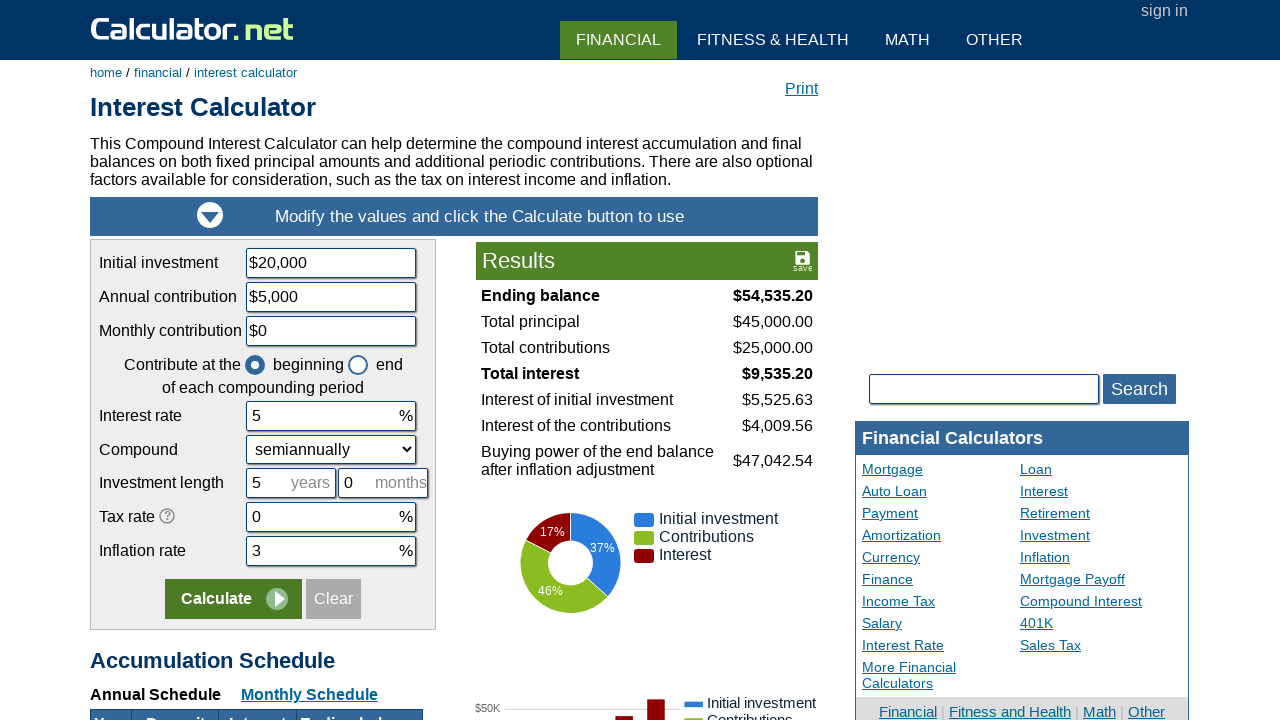

Selected 'annually' from compound frequency dropdown by value on #ccompound
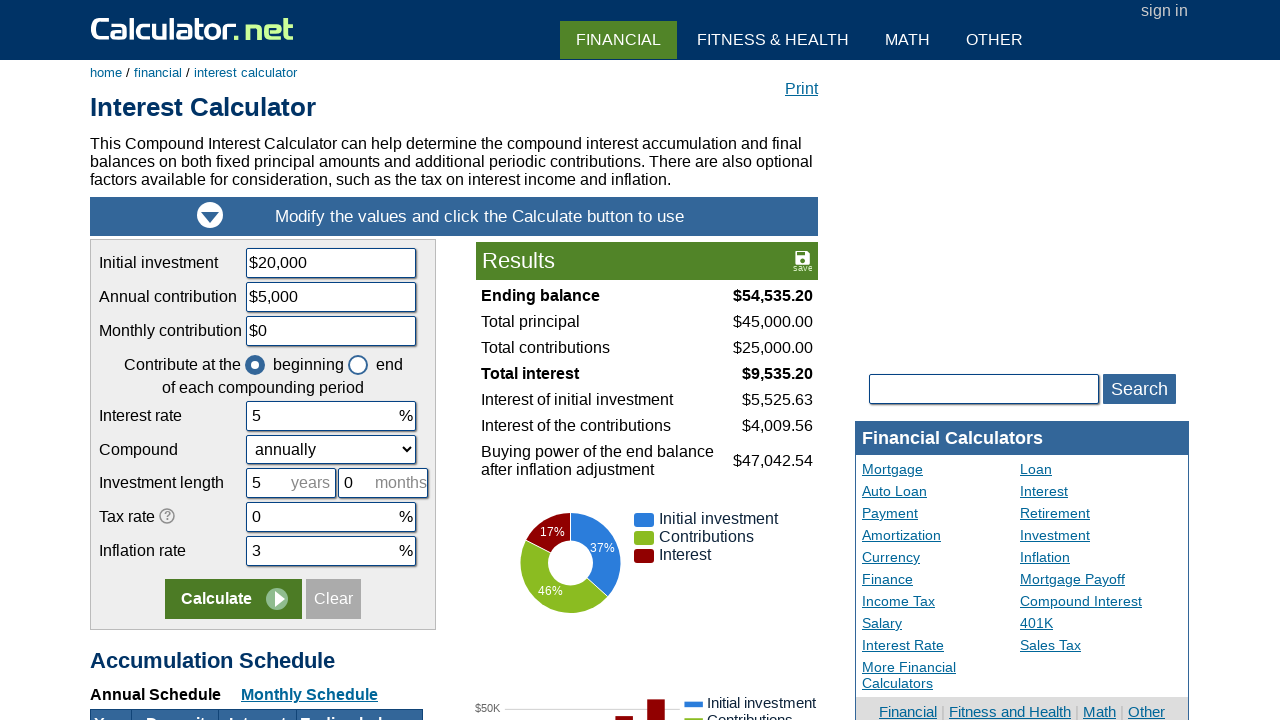

Located compound frequency dropdown element
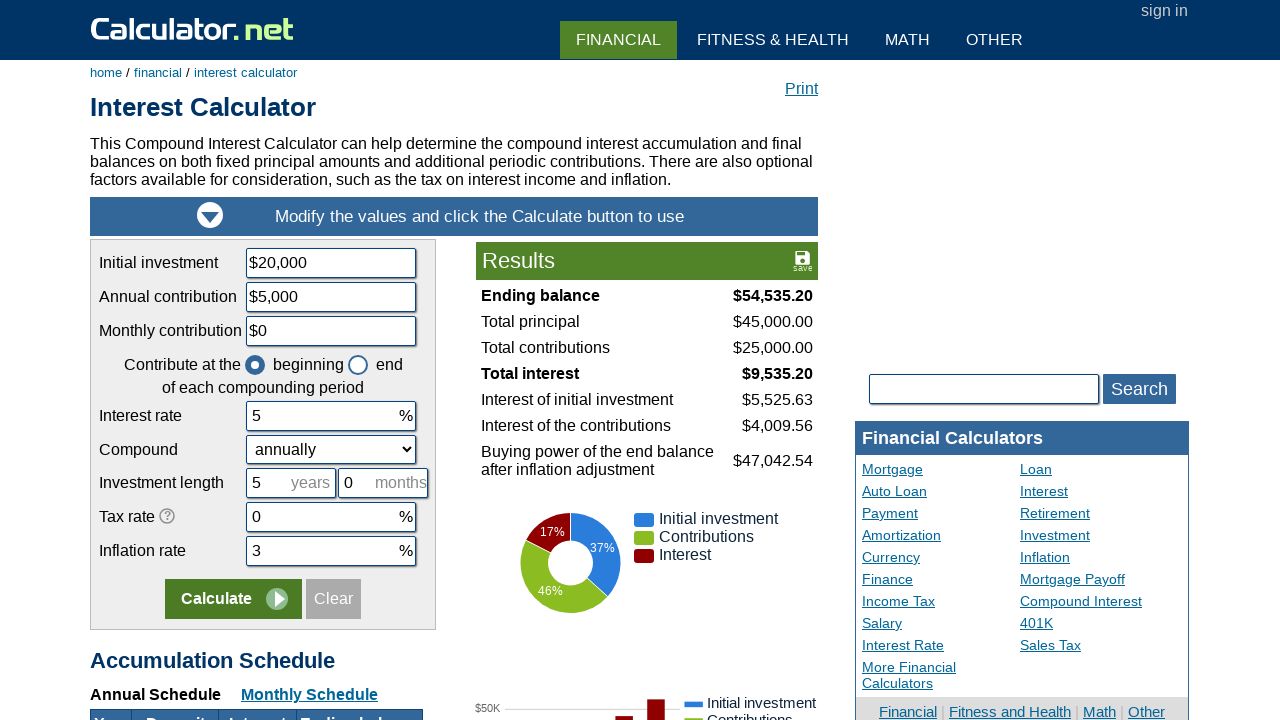

Checked if dropdown is visible
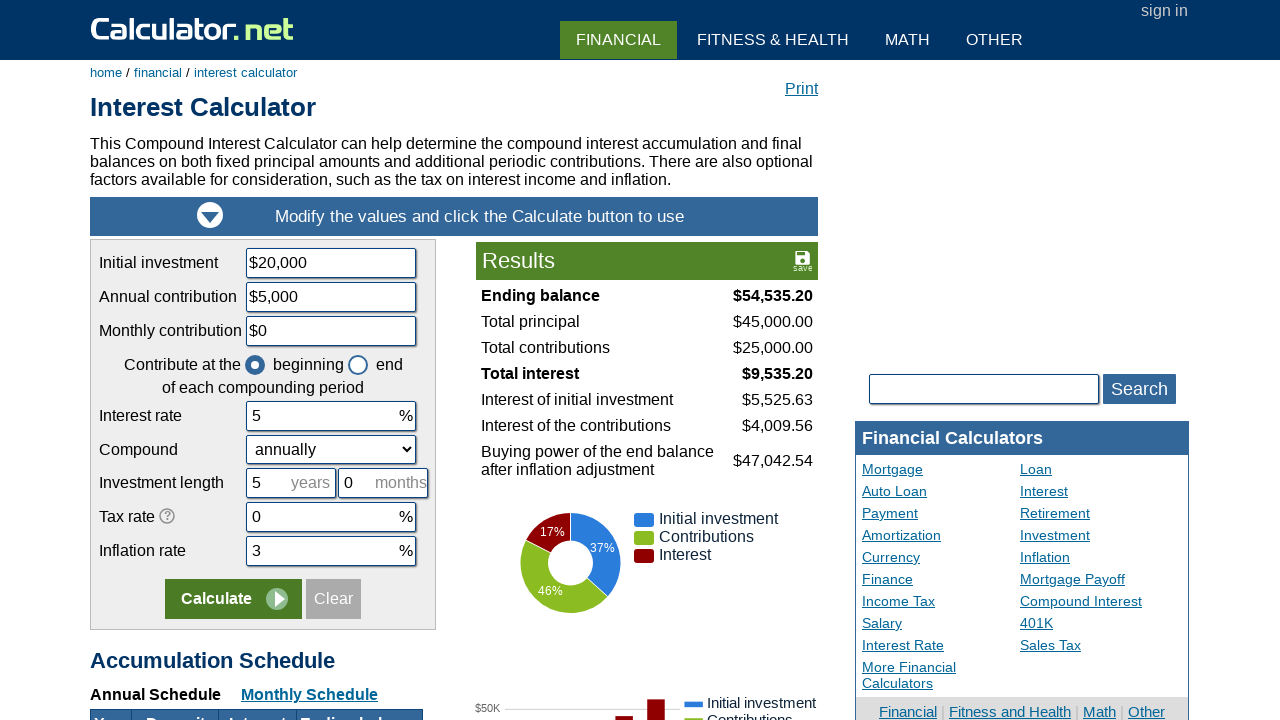

Checked if dropdown is enabled
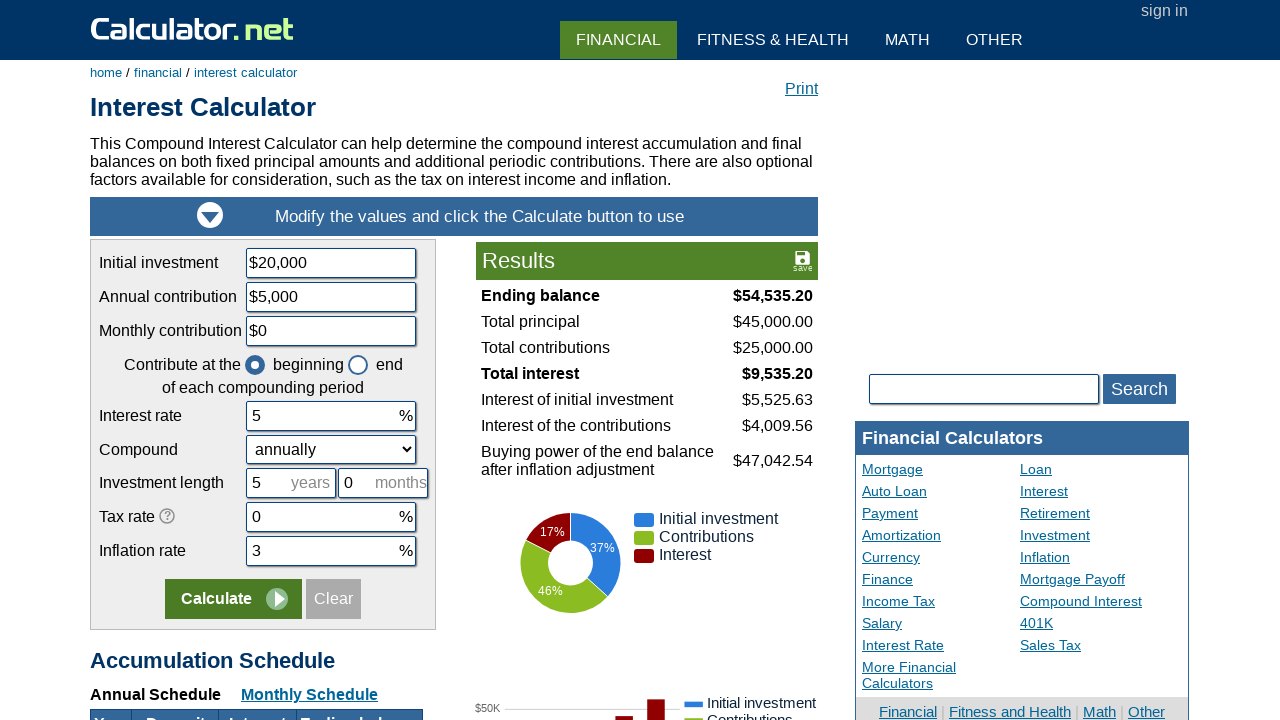

Checked if dropdown is displayed
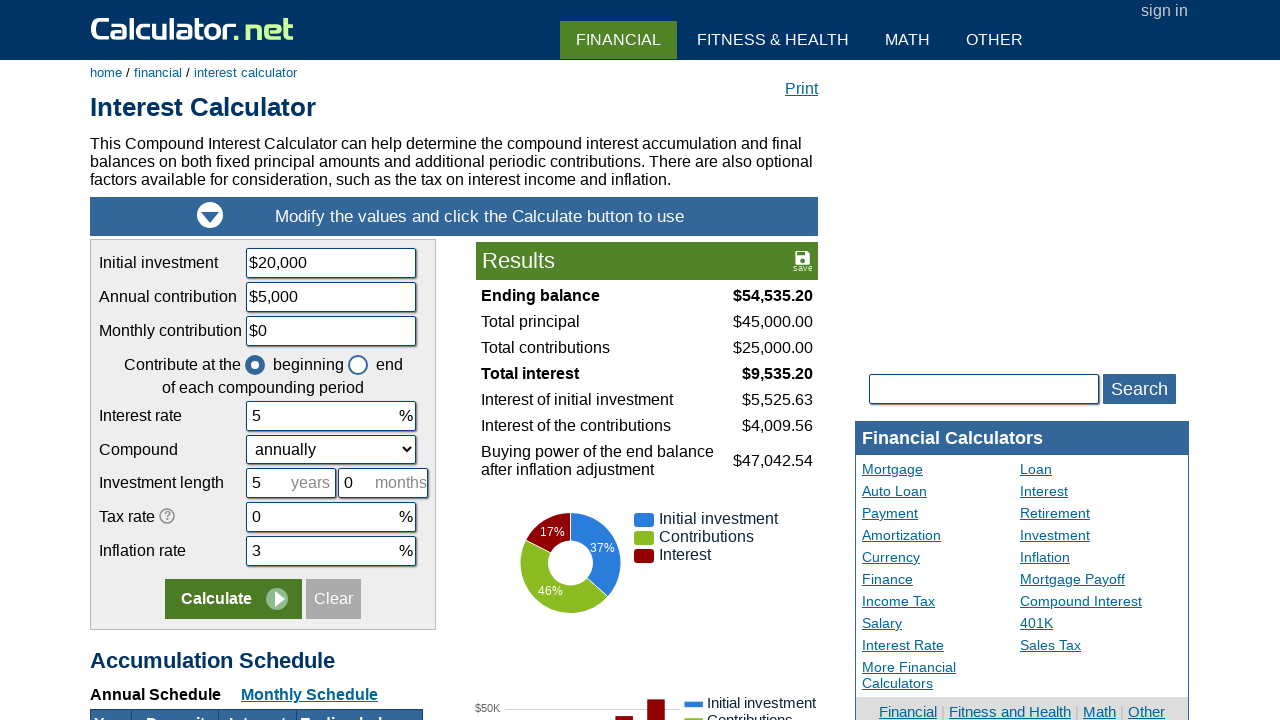

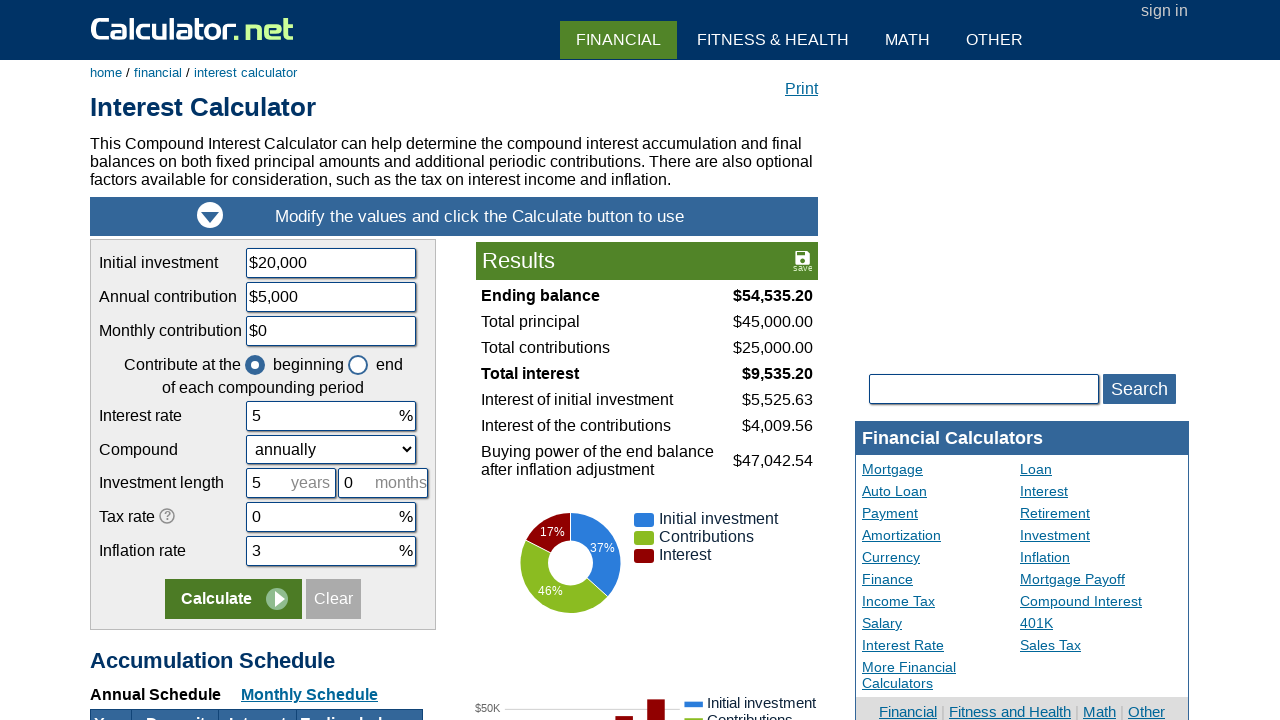